Opens the UBRR bank website and verifies the page title matches the expected bank title

Starting URL: https://www.ubrr.ru/

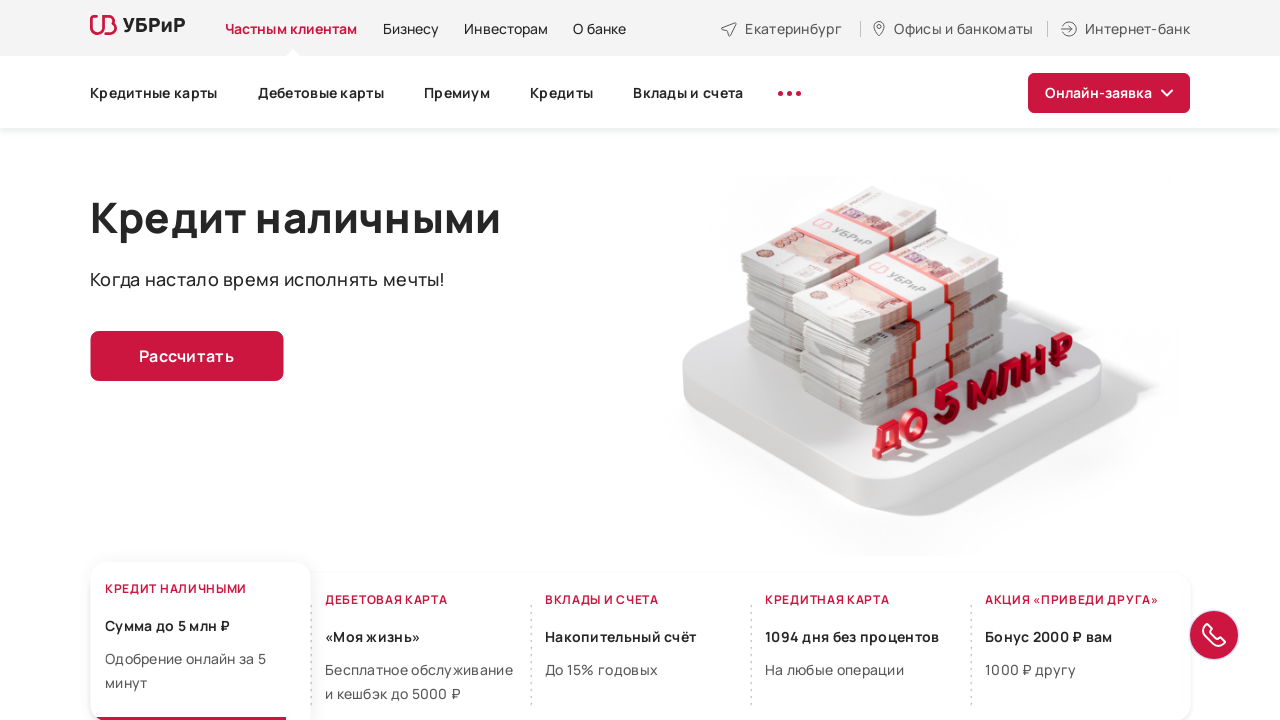

Navigated to UBRR bank website
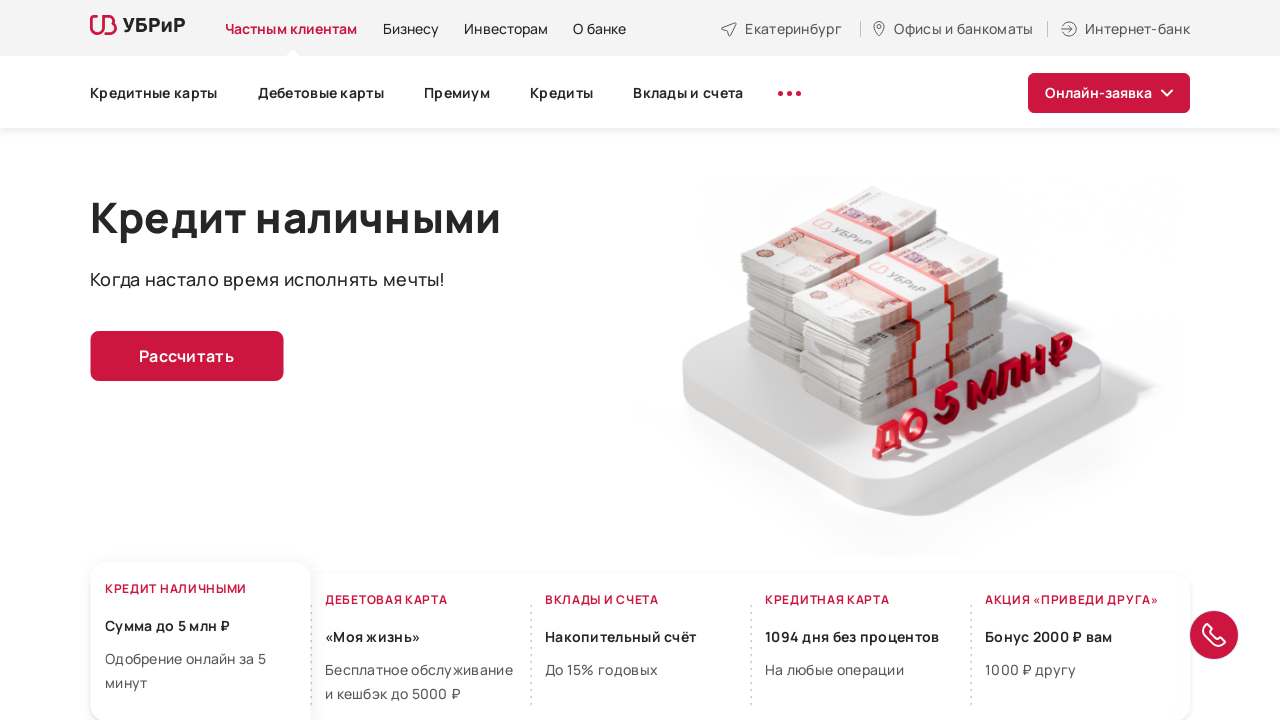

Verified page title matches expected UBRR bank title
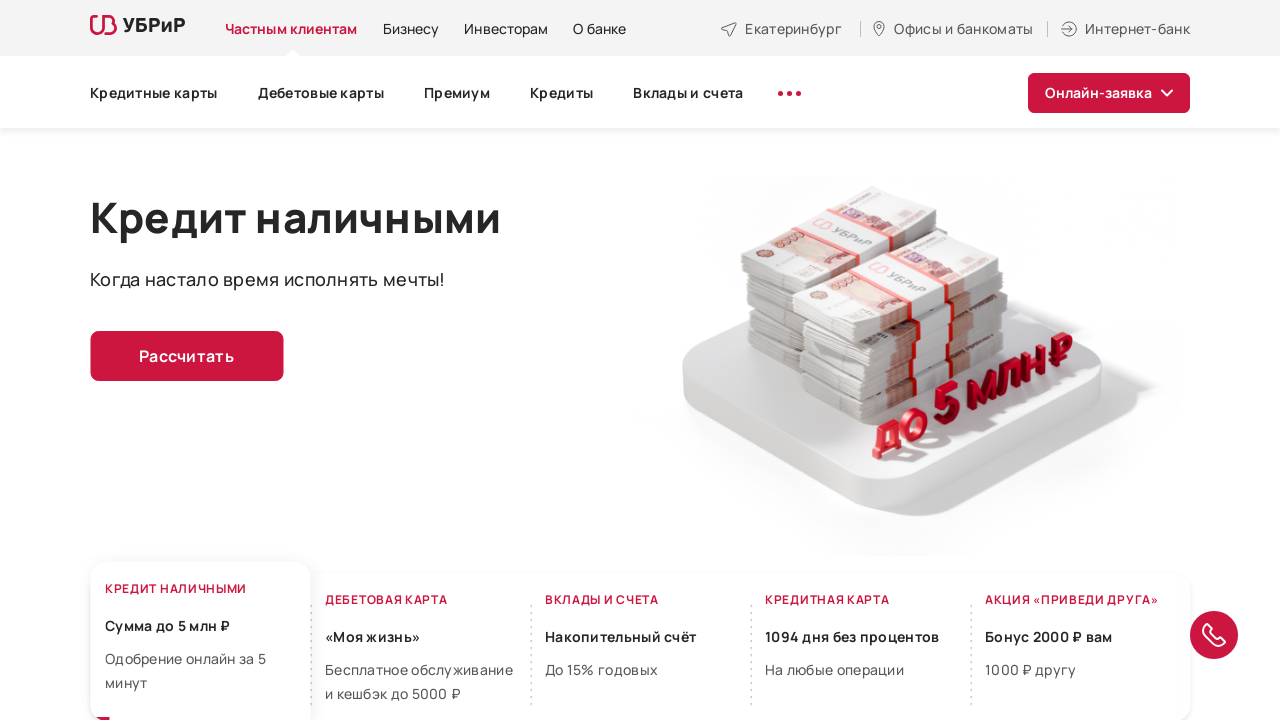

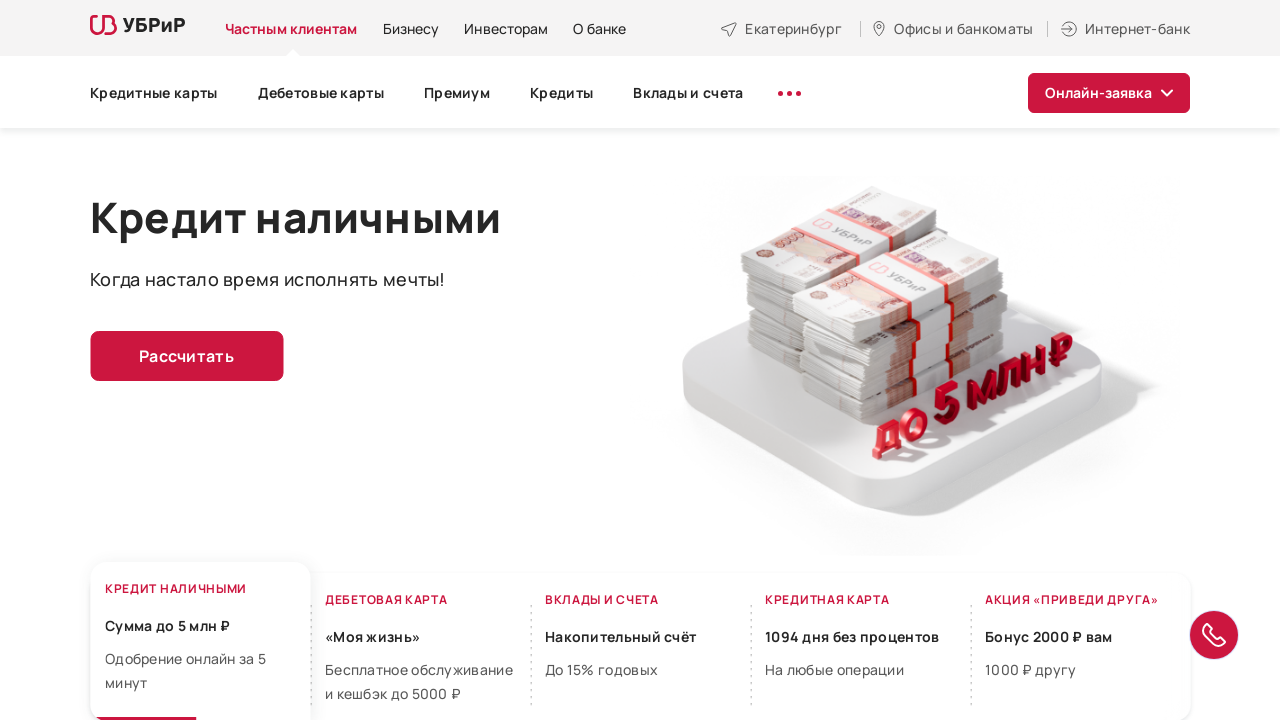